Tests mouse hover functionality by scrolling to a button, hovering over it to reveal a submenu, and clicking on the "Top" submenu option

Starting URL: https://rahulshettyacademy.com/AutomationPractice/

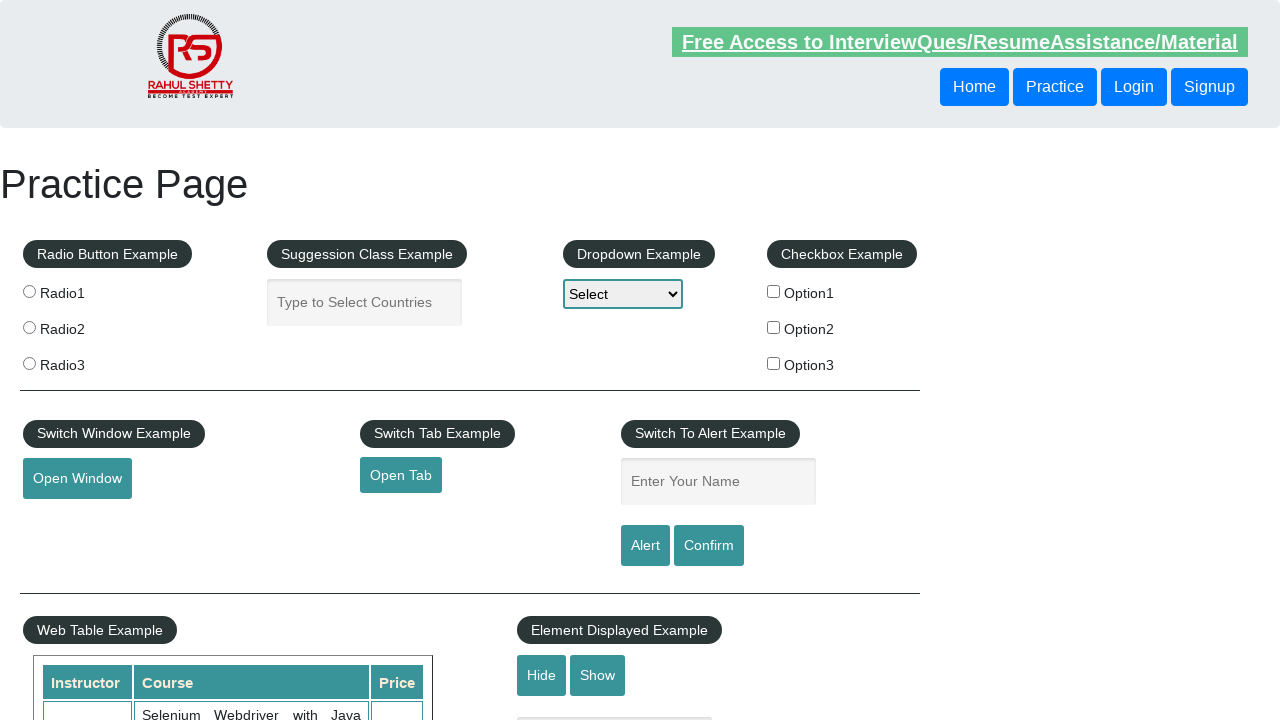

Scrolled down 1200 pixels to reveal mouse hover button
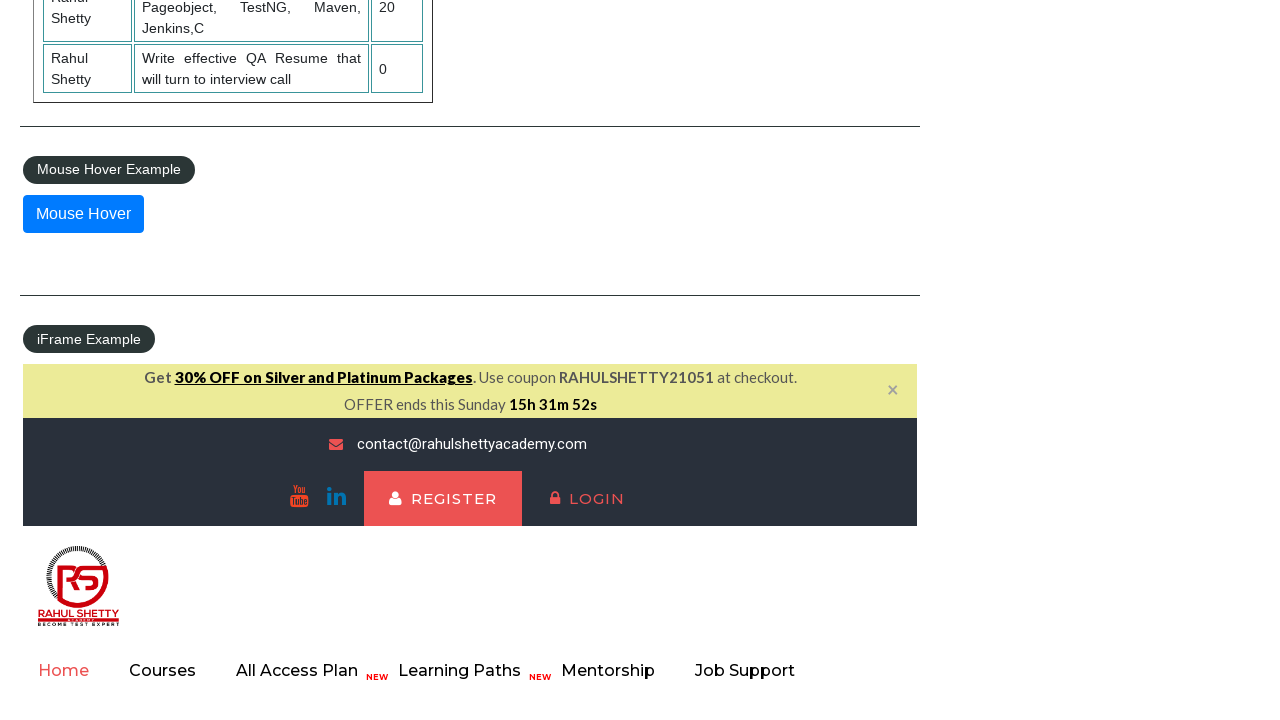

Mouse hover button element is now visible
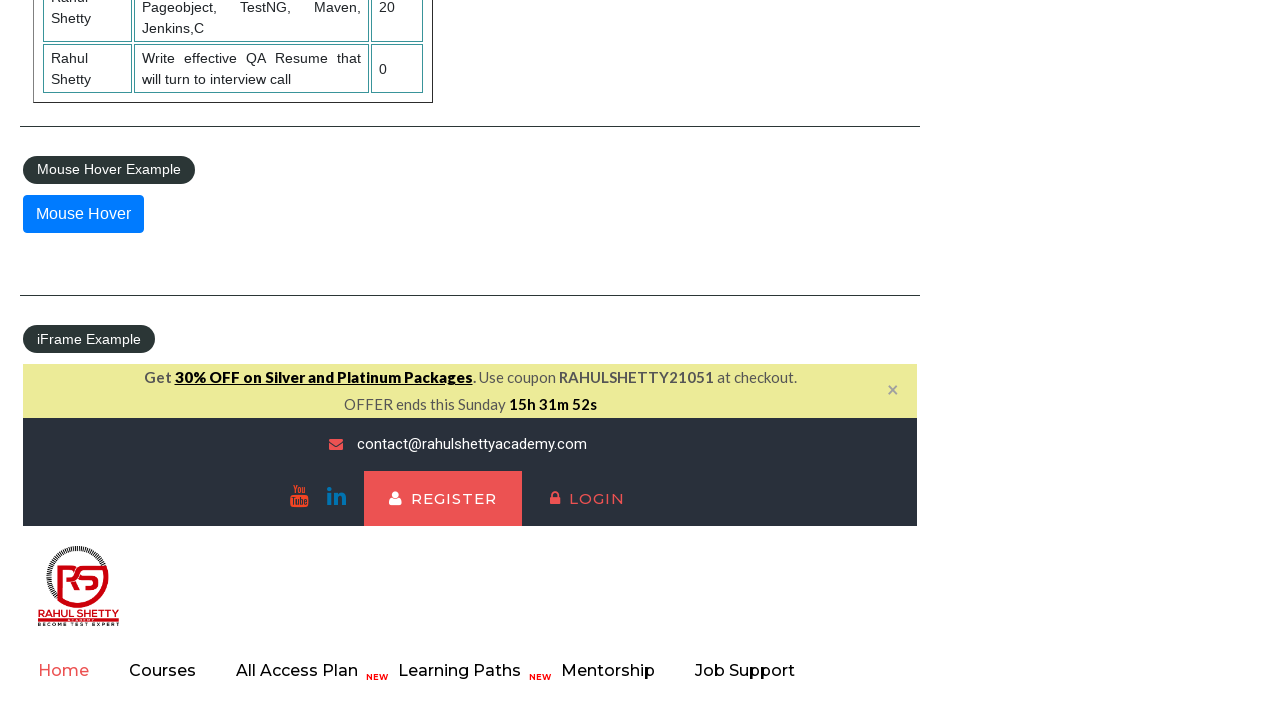

Hovered over mouse hover button to reveal submenu at (83, 214) on #mousehover
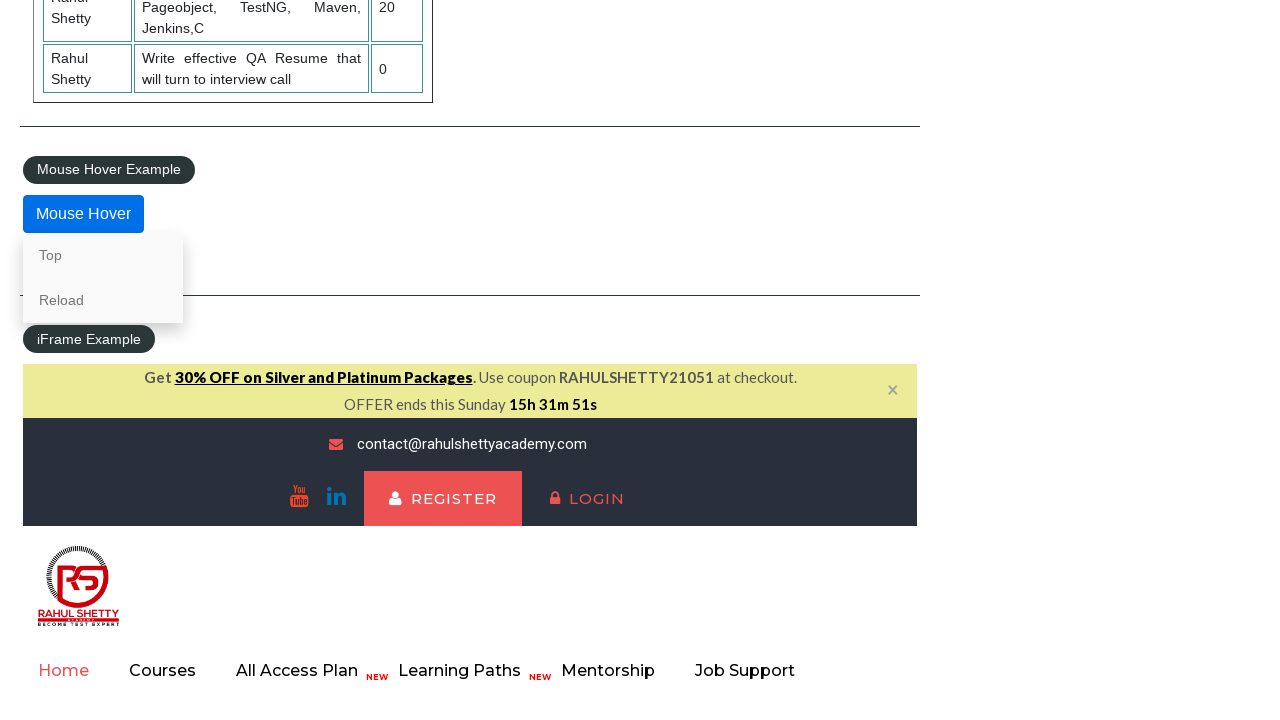

Submenu with 'Top' option has appeared
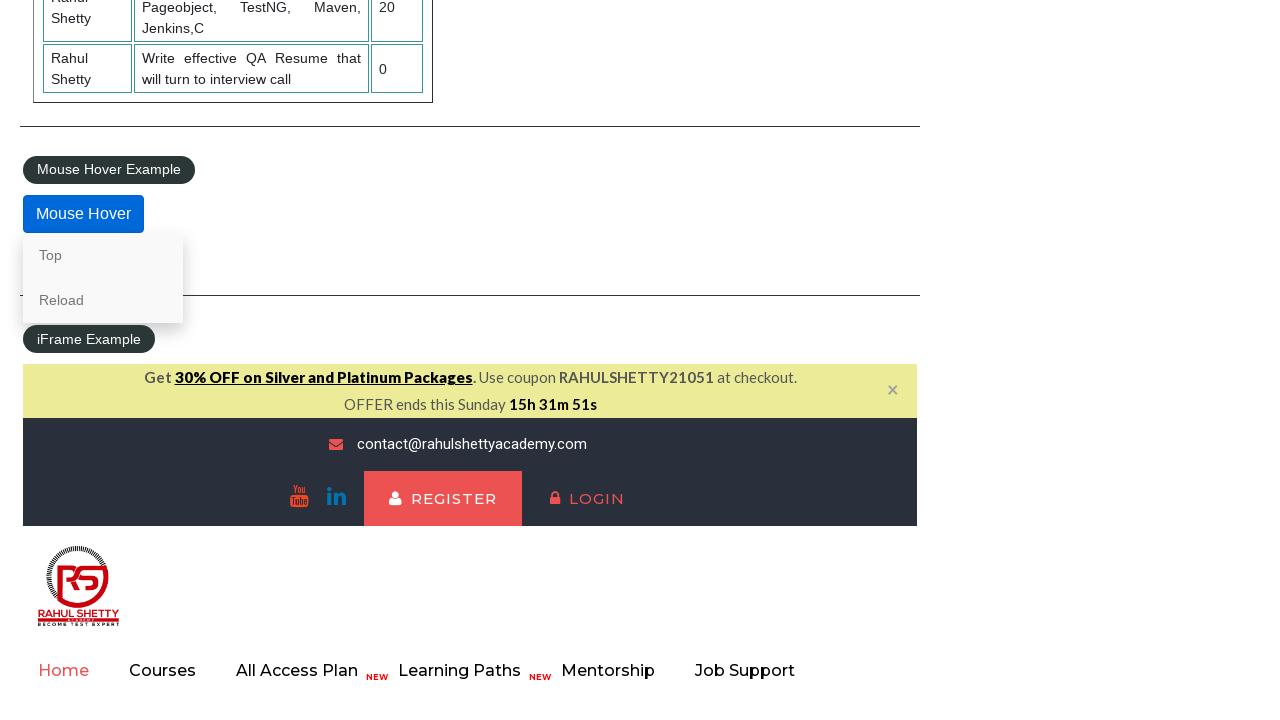

Clicked on 'Top' submenu option at (103, 255) on xpath=//a[contains(text(),'Top')]
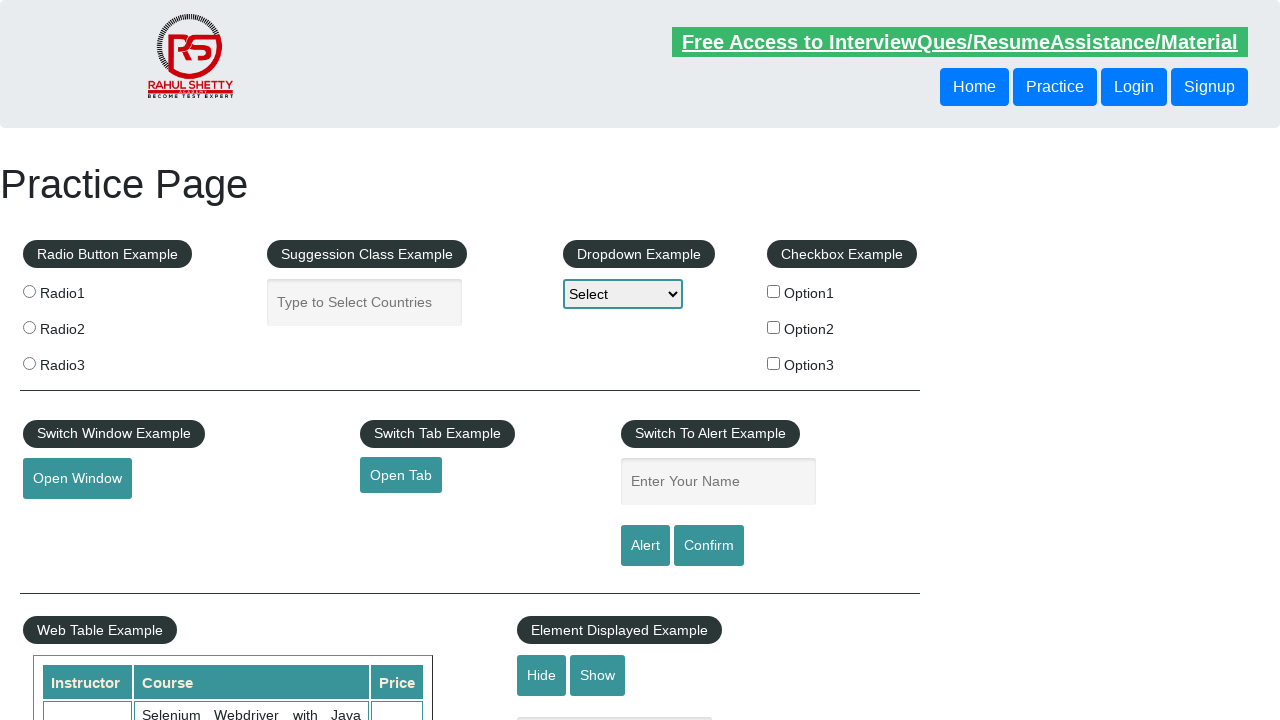

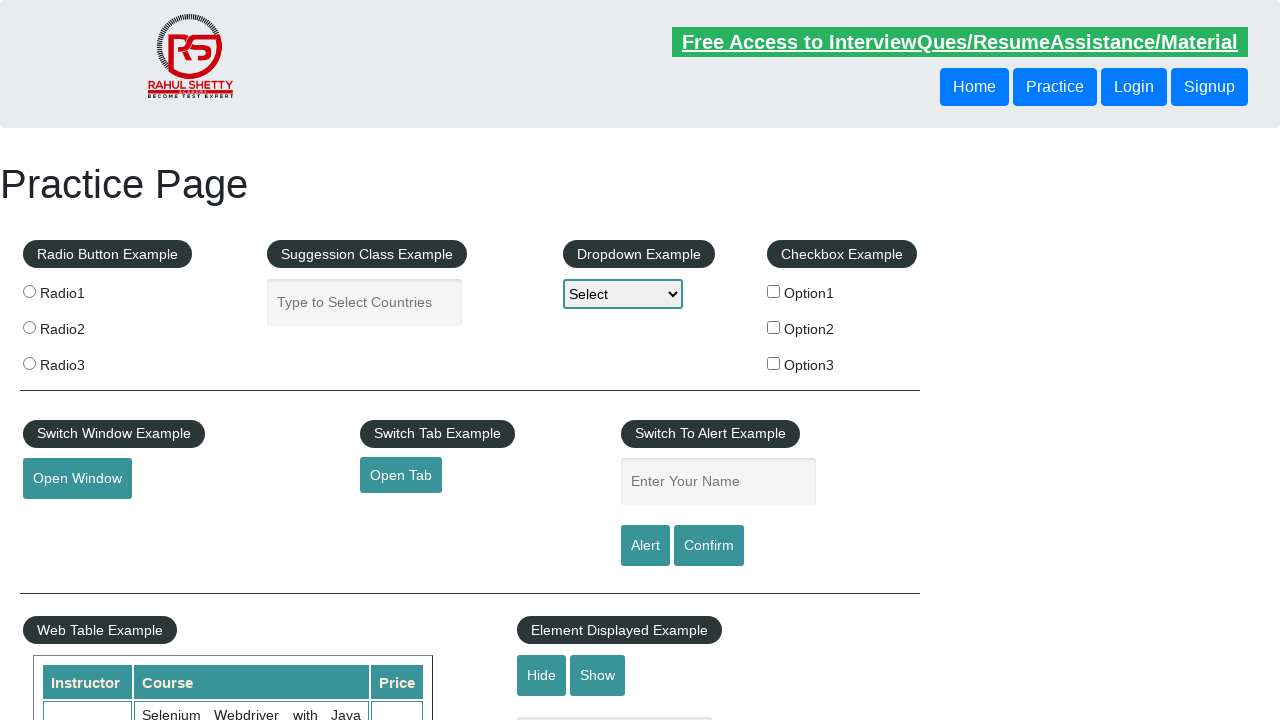